Tests for broken links on a practice automation page by checking HTTP response codes for various links

Starting URL: https://rahulshettyacademy.com/AutomationPractice/

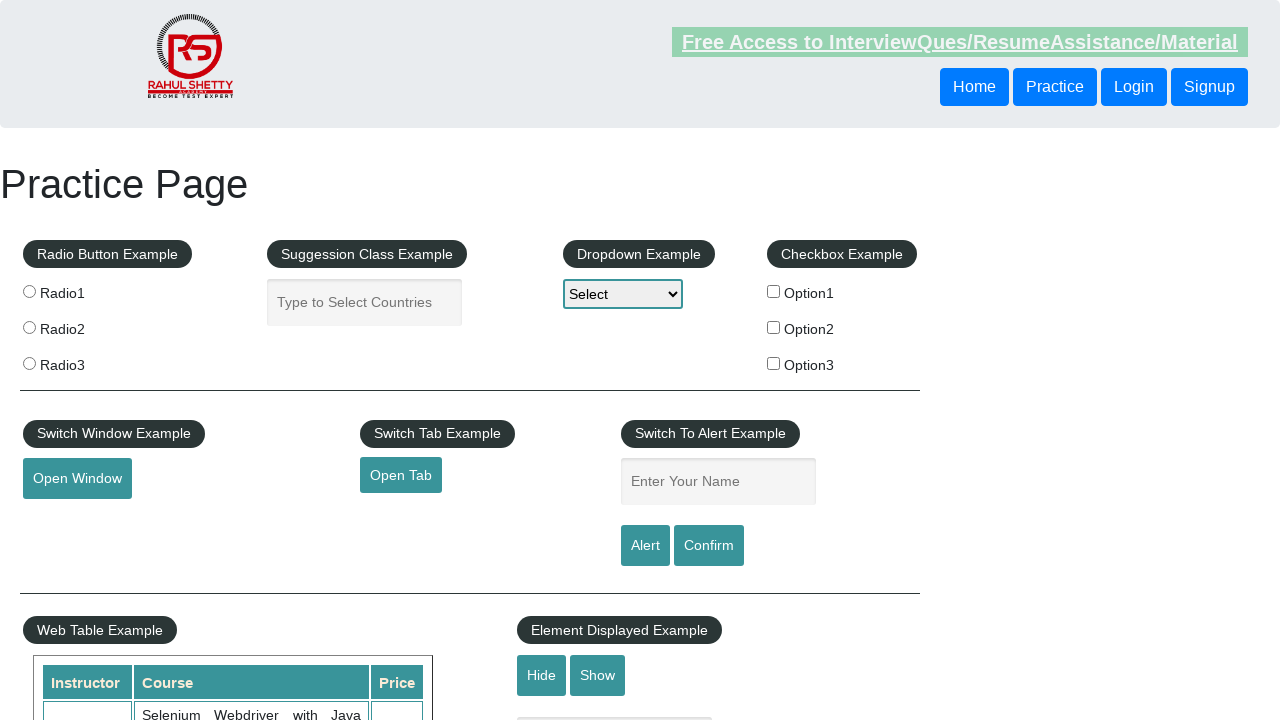

Waited for page to load completely (networkidle)
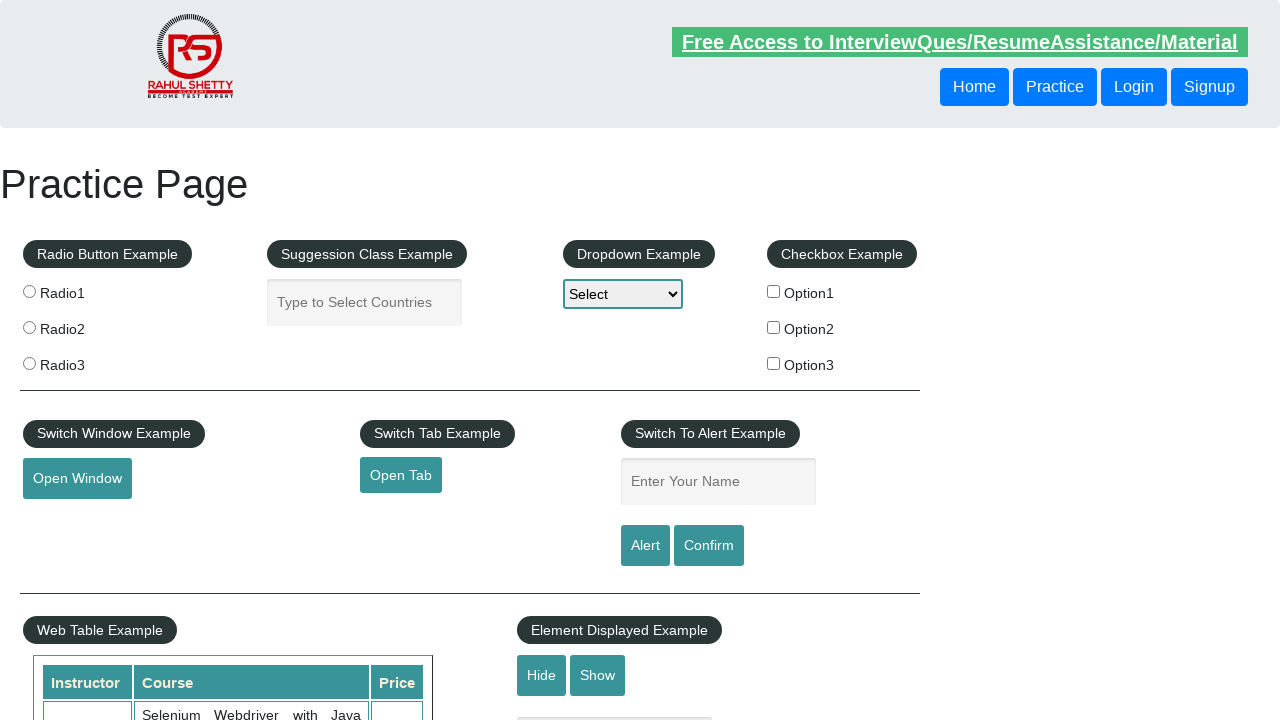

Retrieved all footer links (li[class='gf-li'] a)
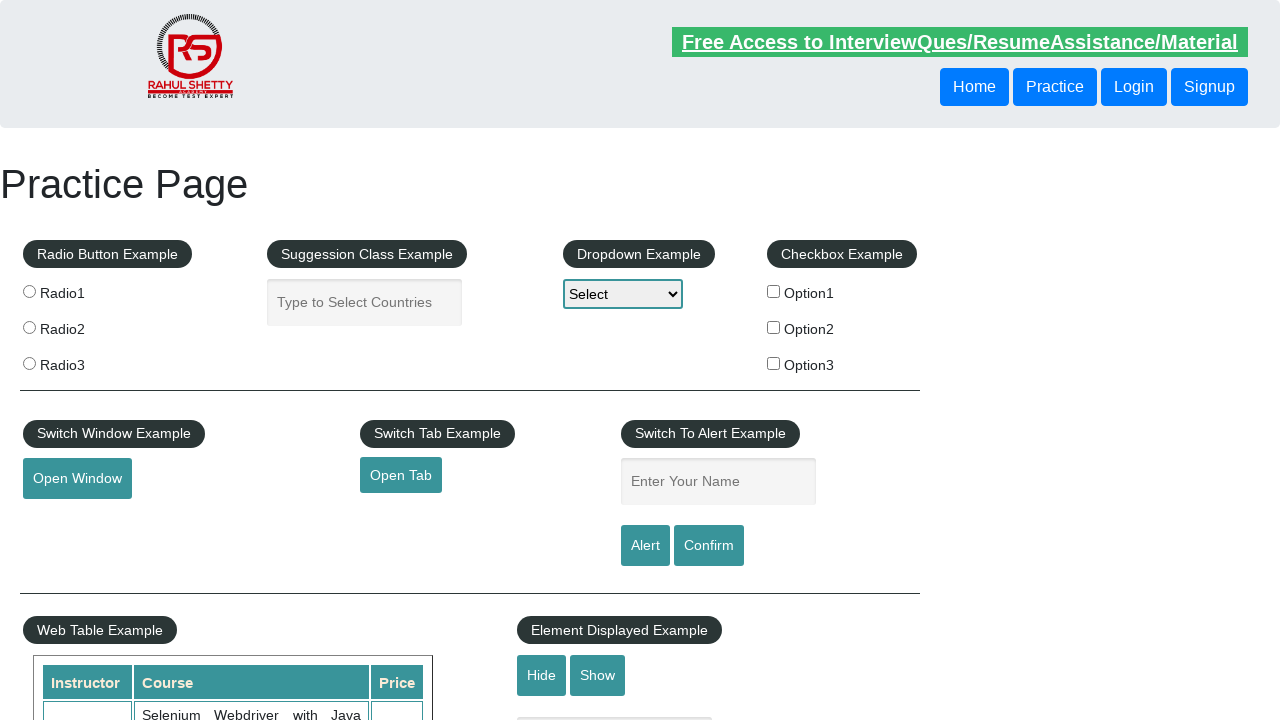

Located SoapUI link element
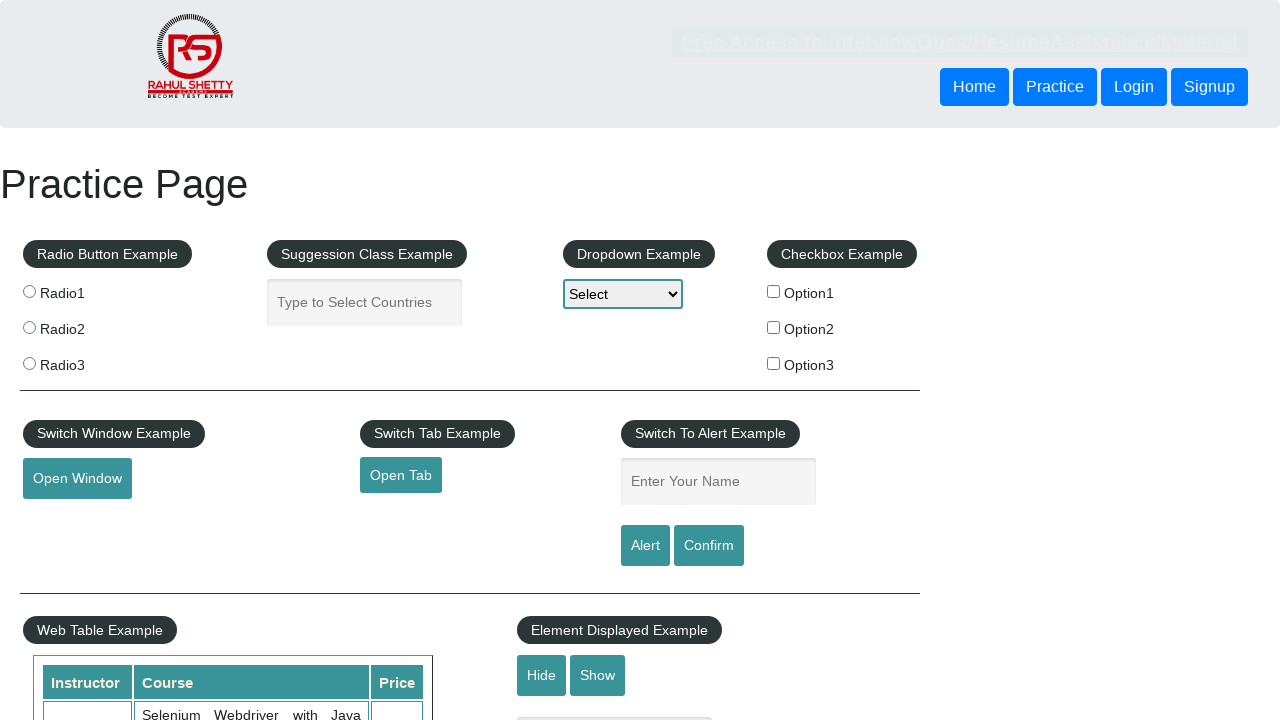

Located broken link element
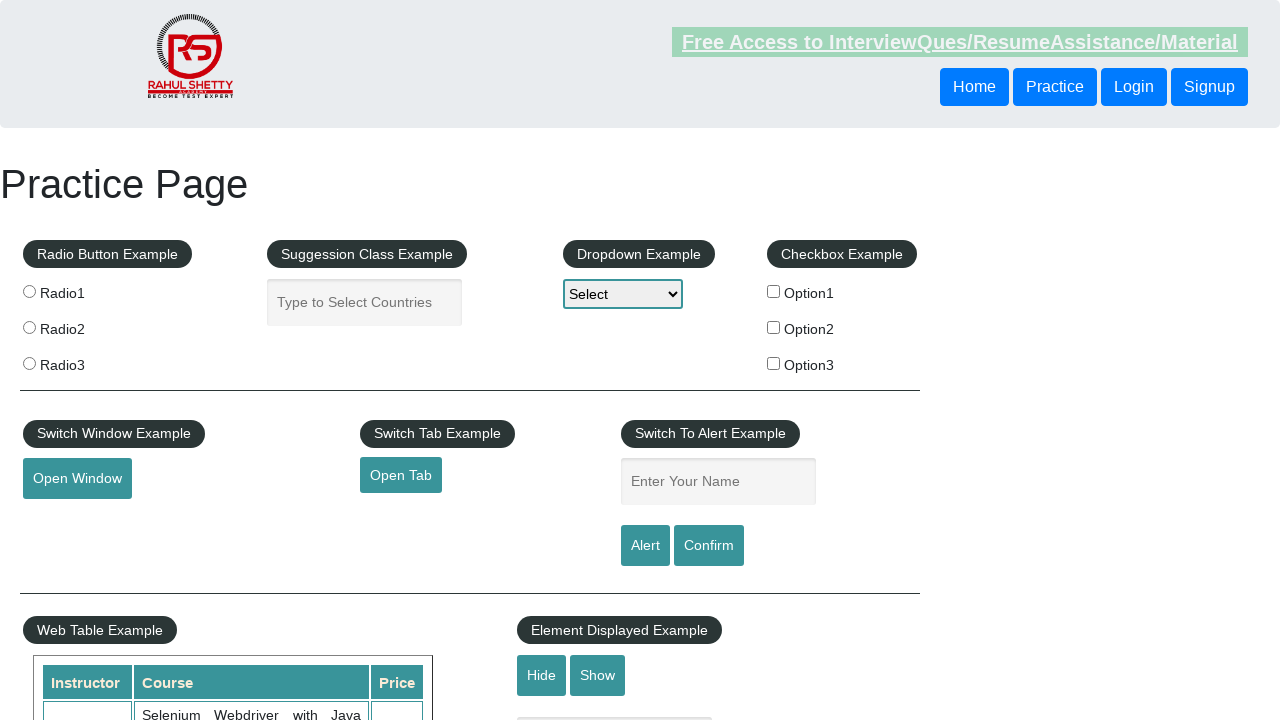

Verified SoapUI link element exists on page
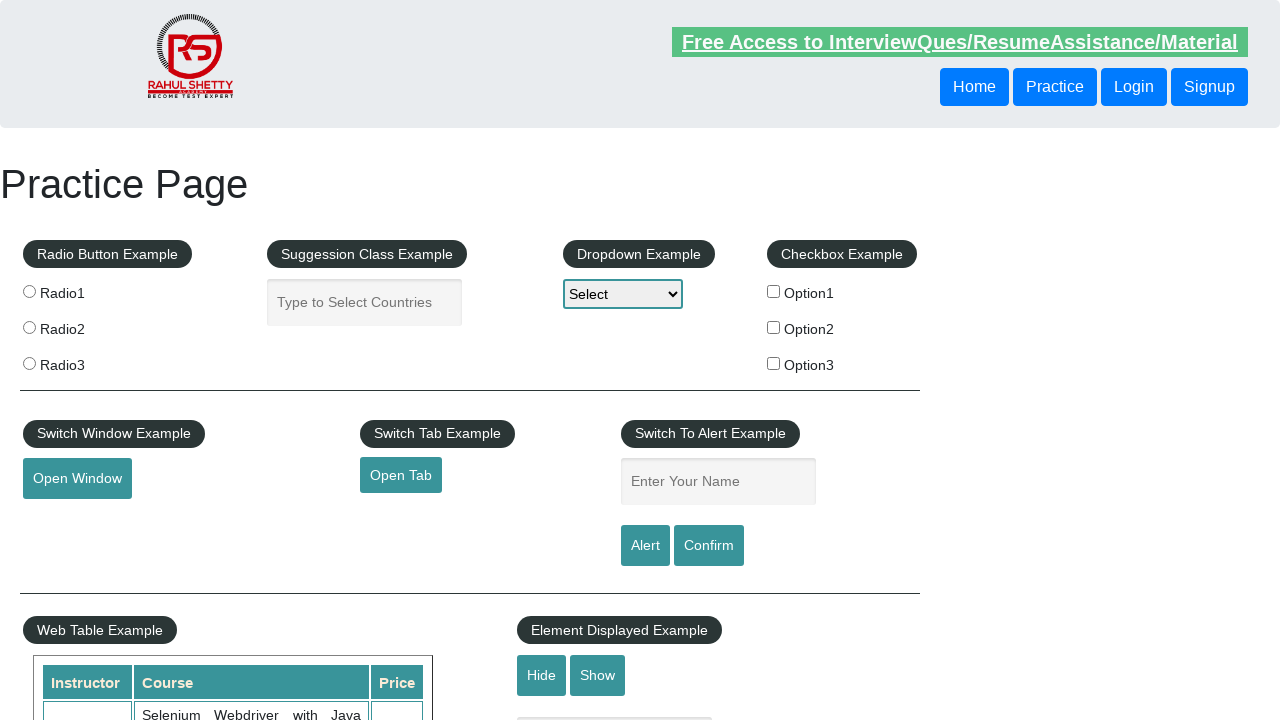

Verified broken link element exists on page
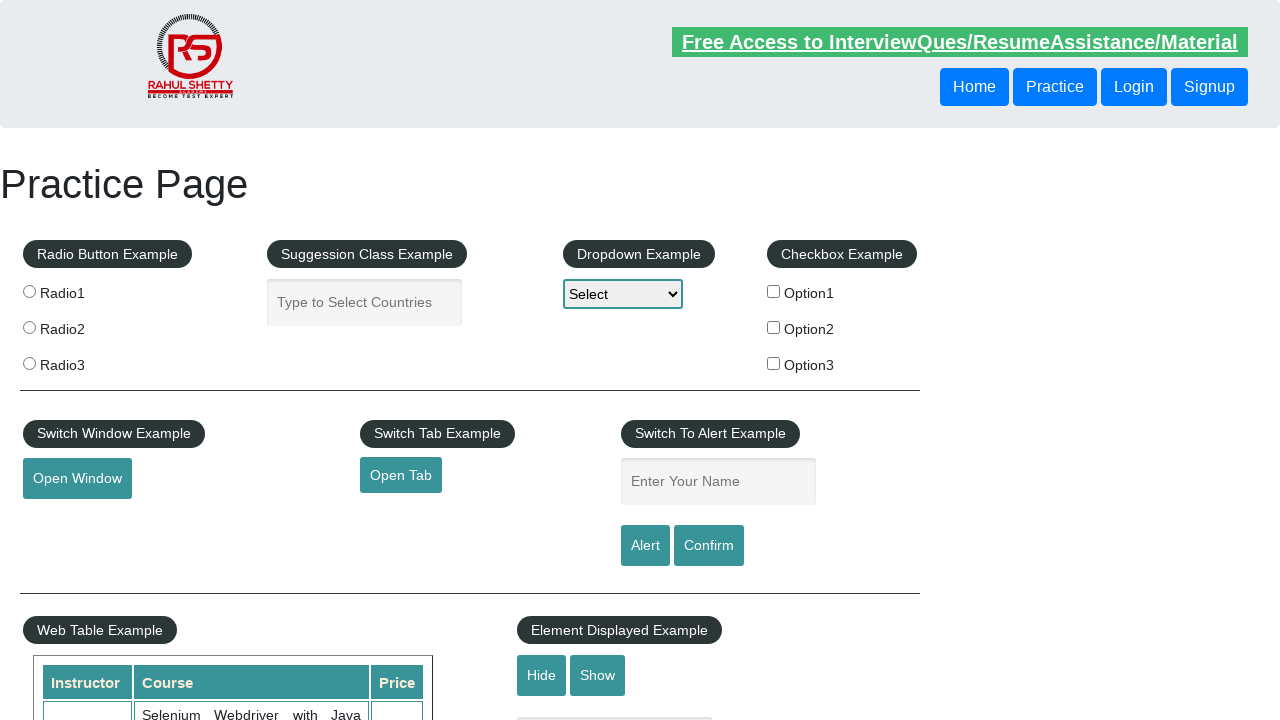

Verified footer links container exists on page
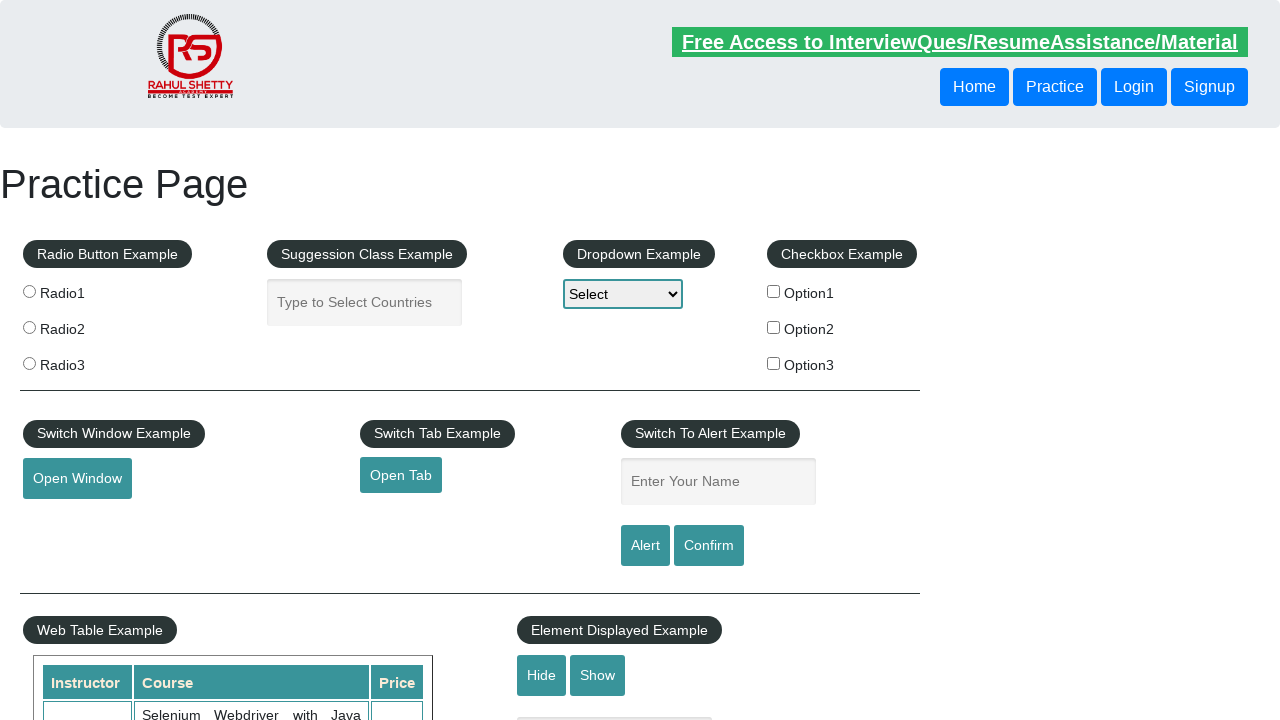

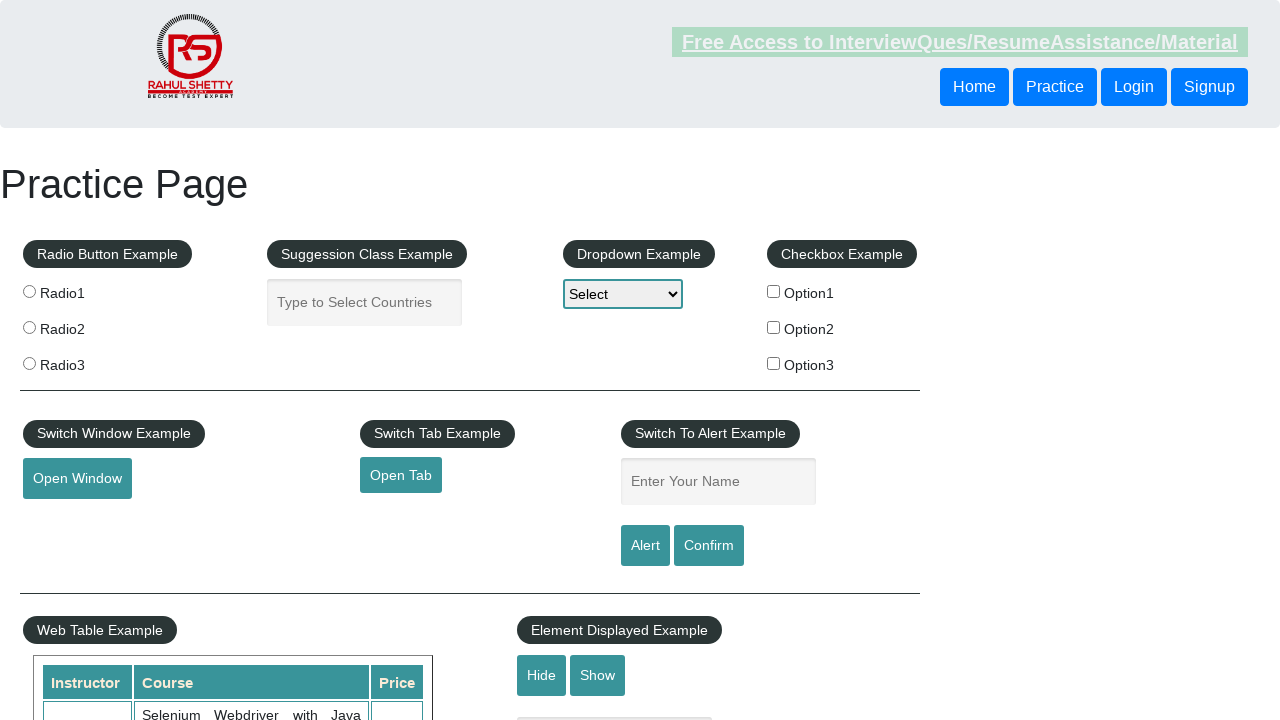